Tests that the All filter displays all todo items regardless of completion status

Starting URL: https://demo.playwright.dev/todomvc

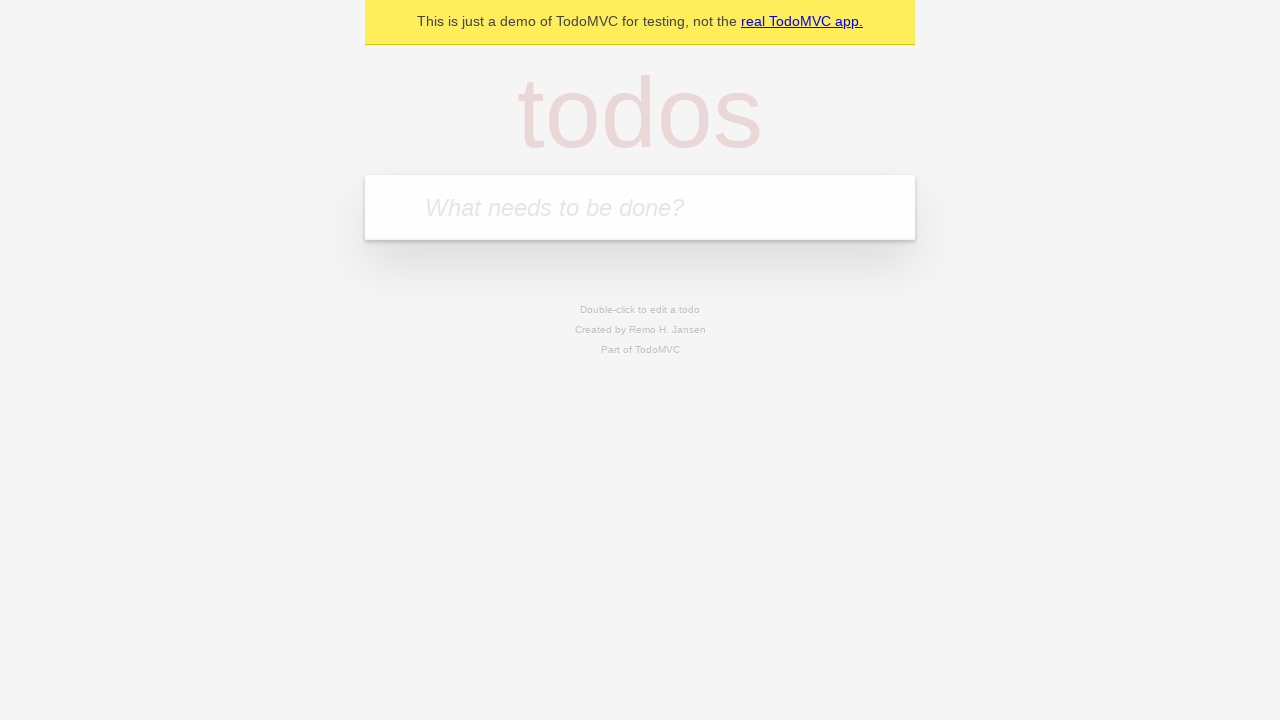

Filled todo input with 'buy some cheese' on internal:attr=[placeholder="What needs to be done?"i]
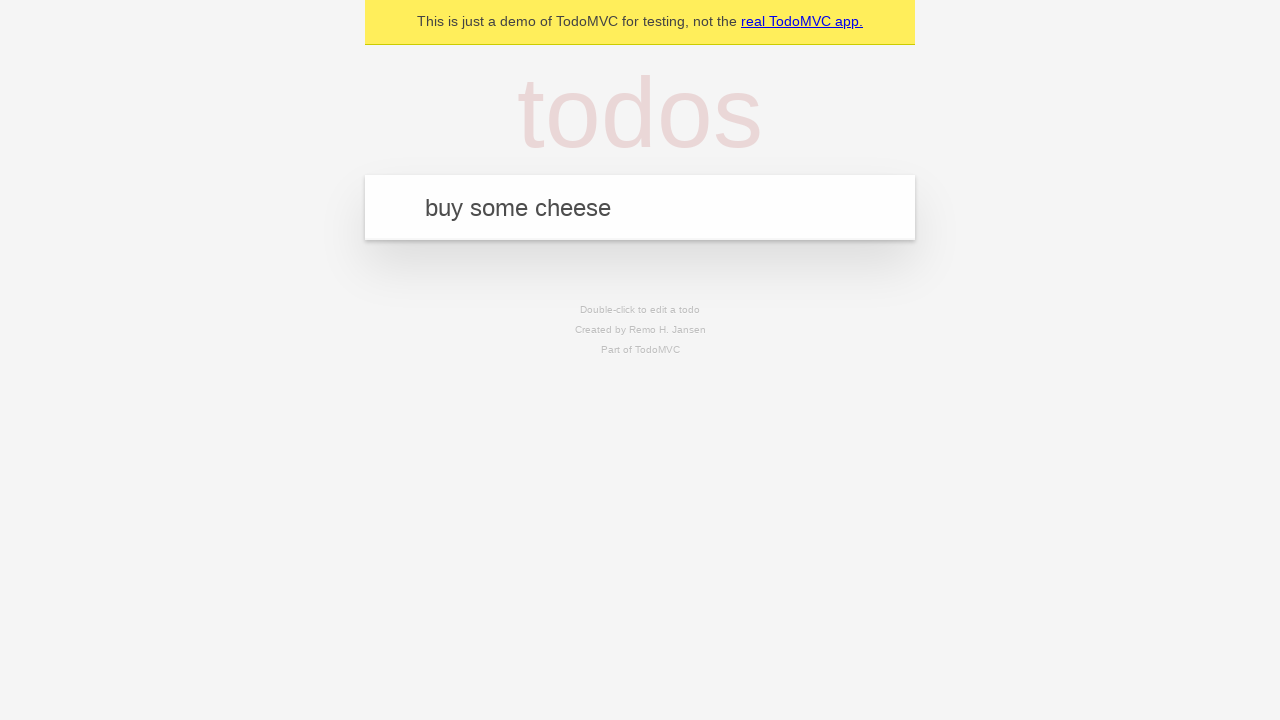

Pressed Enter to add first todo item on internal:attr=[placeholder="What needs to be done?"i]
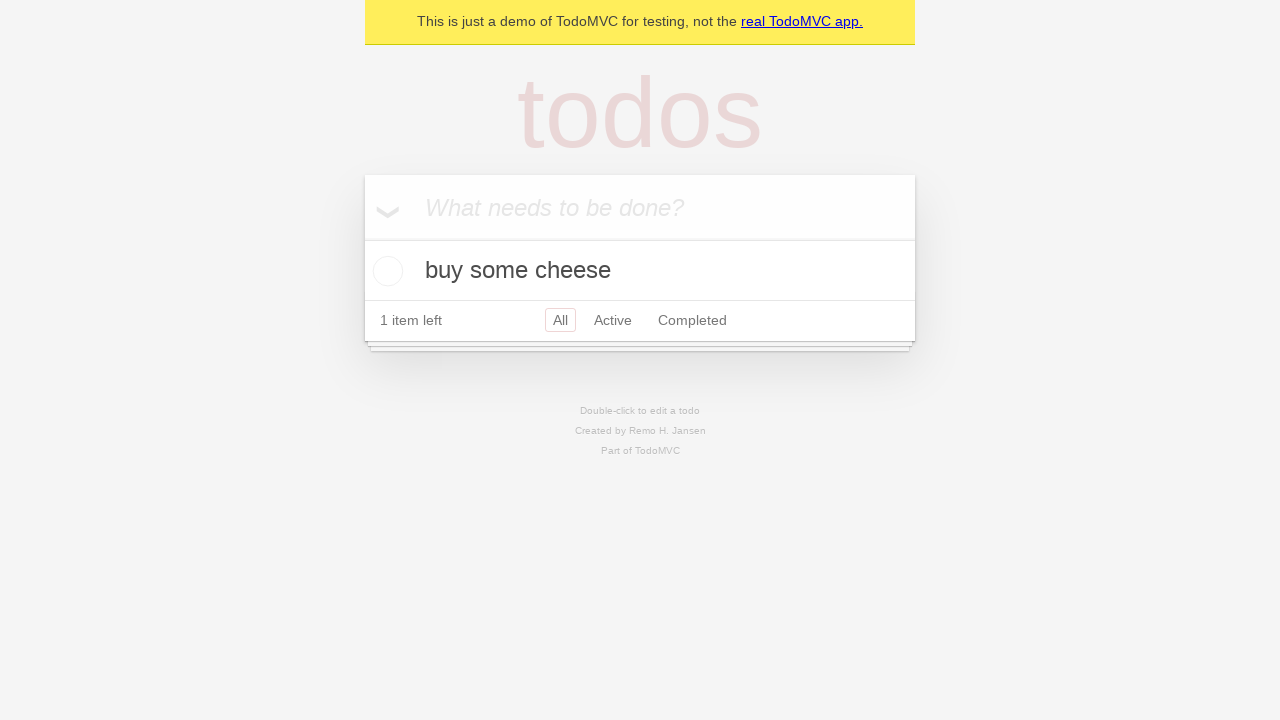

Filled todo input with 'feed the cat' on internal:attr=[placeholder="What needs to be done?"i]
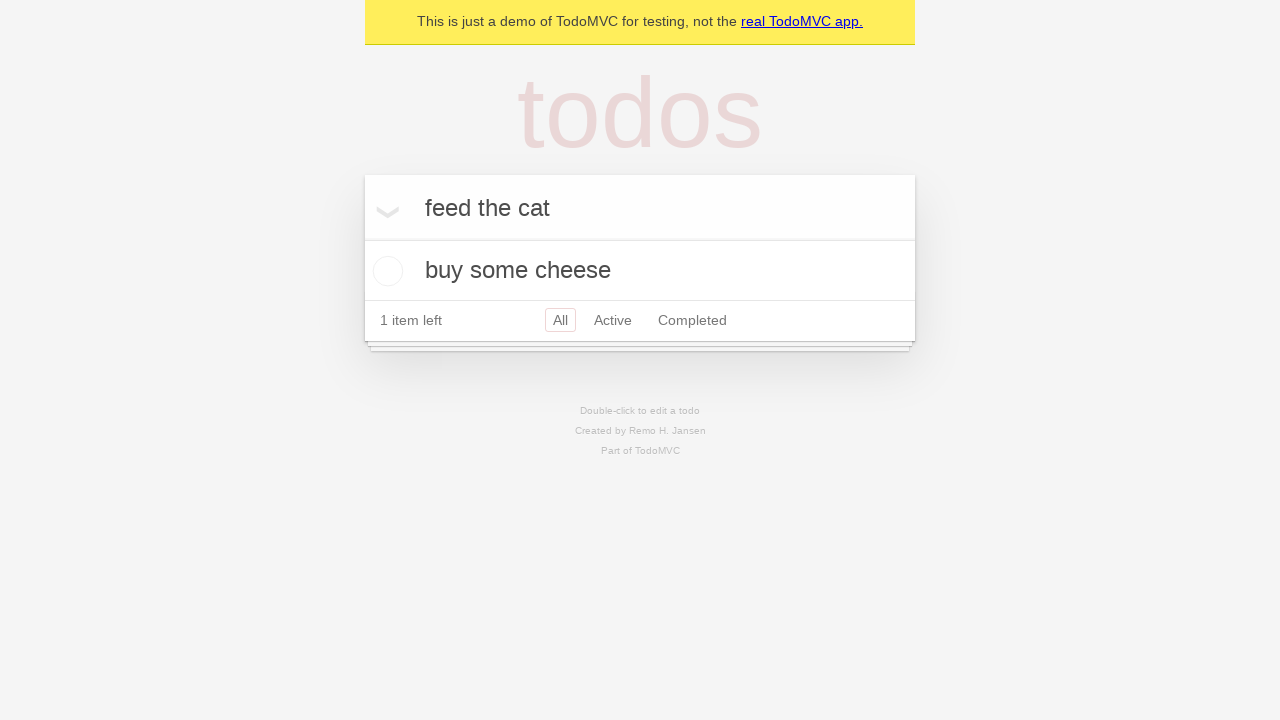

Pressed Enter to add second todo item on internal:attr=[placeholder="What needs to be done?"i]
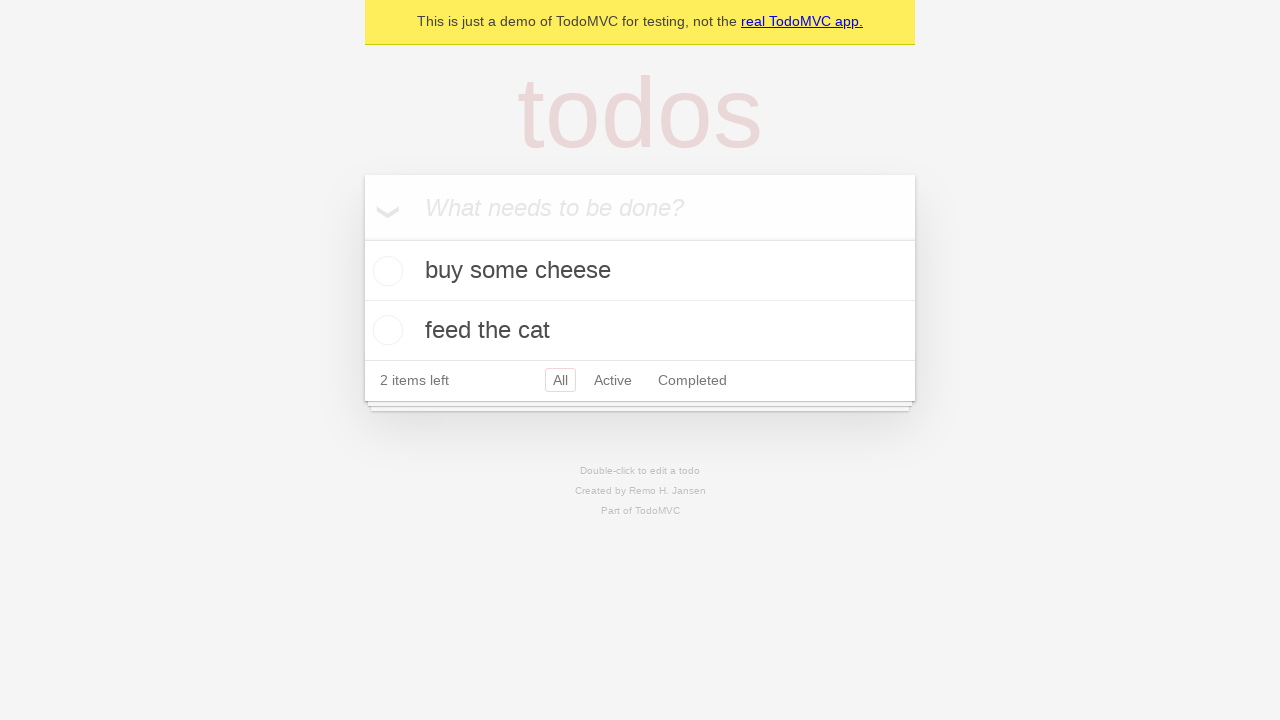

Filled todo input with 'book a doctors appointment' on internal:attr=[placeholder="What needs to be done?"i]
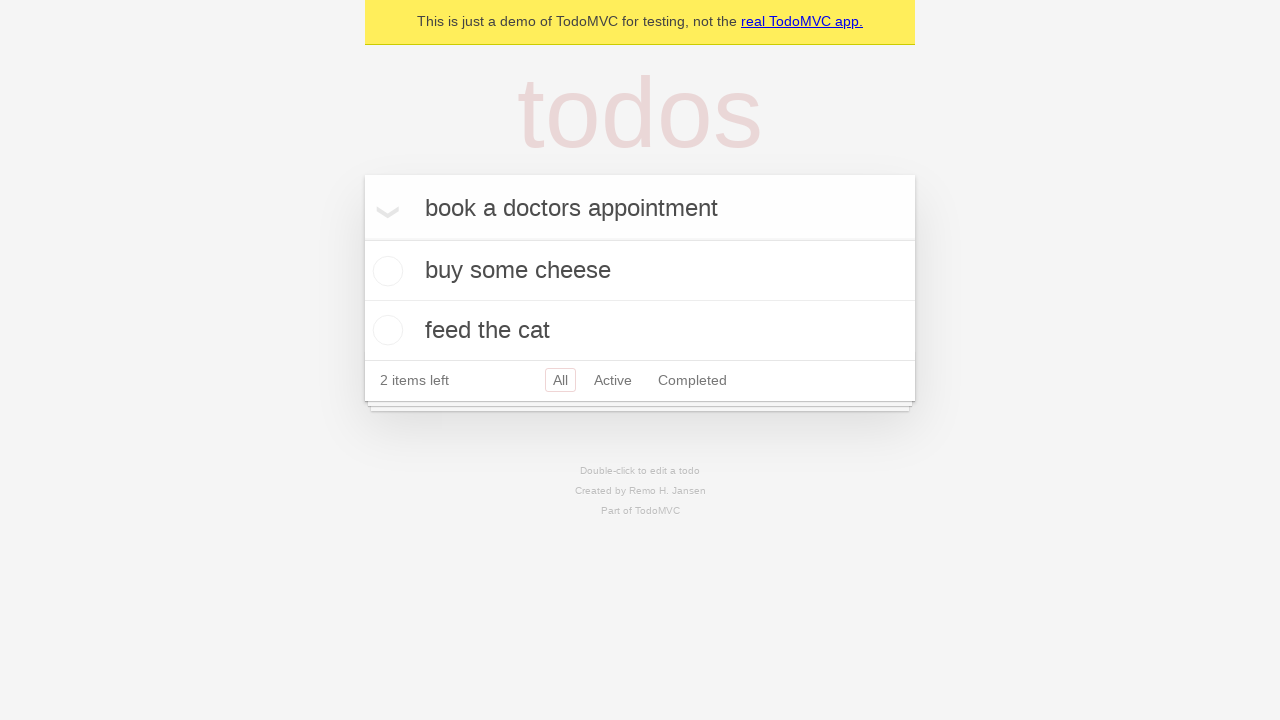

Pressed Enter to add third todo item on internal:attr=[placeholder="What needs to be done?"i]
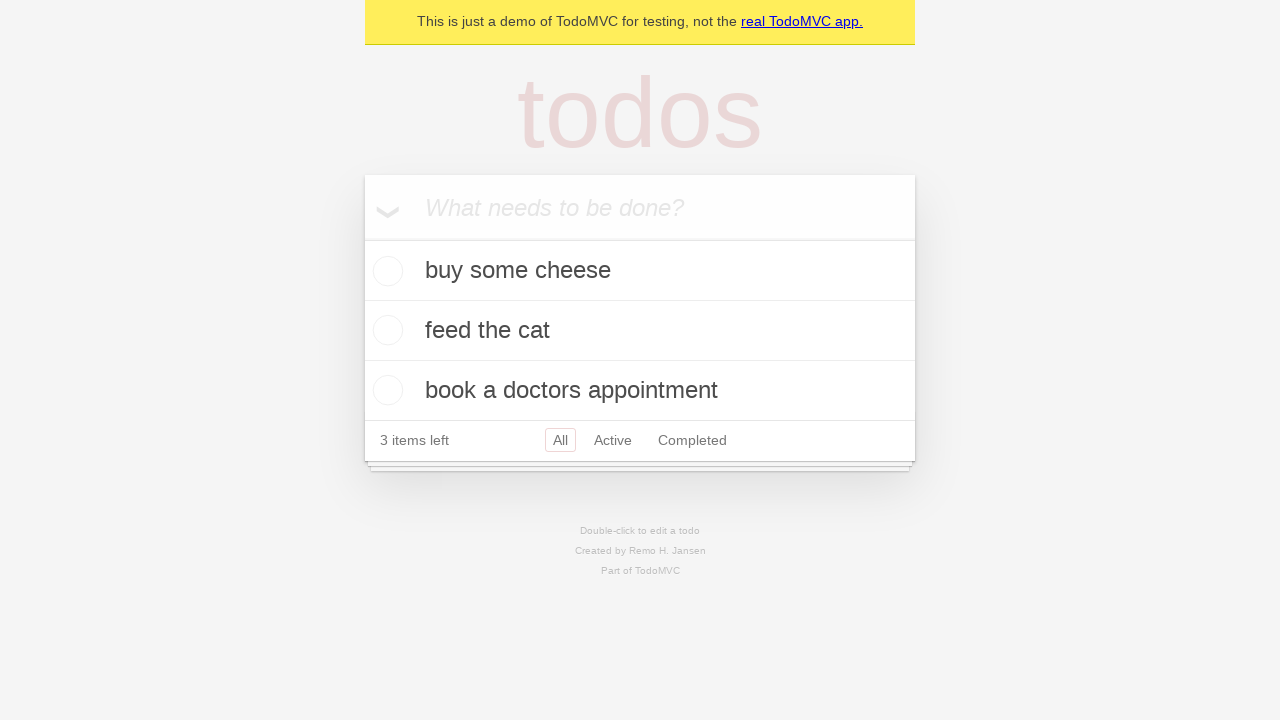

Checked the second todo item (feed the cat) at (385, 330) on internal:testid=[data-testid="todo-item"s] >> nth=1 >> internal:role=checkbox
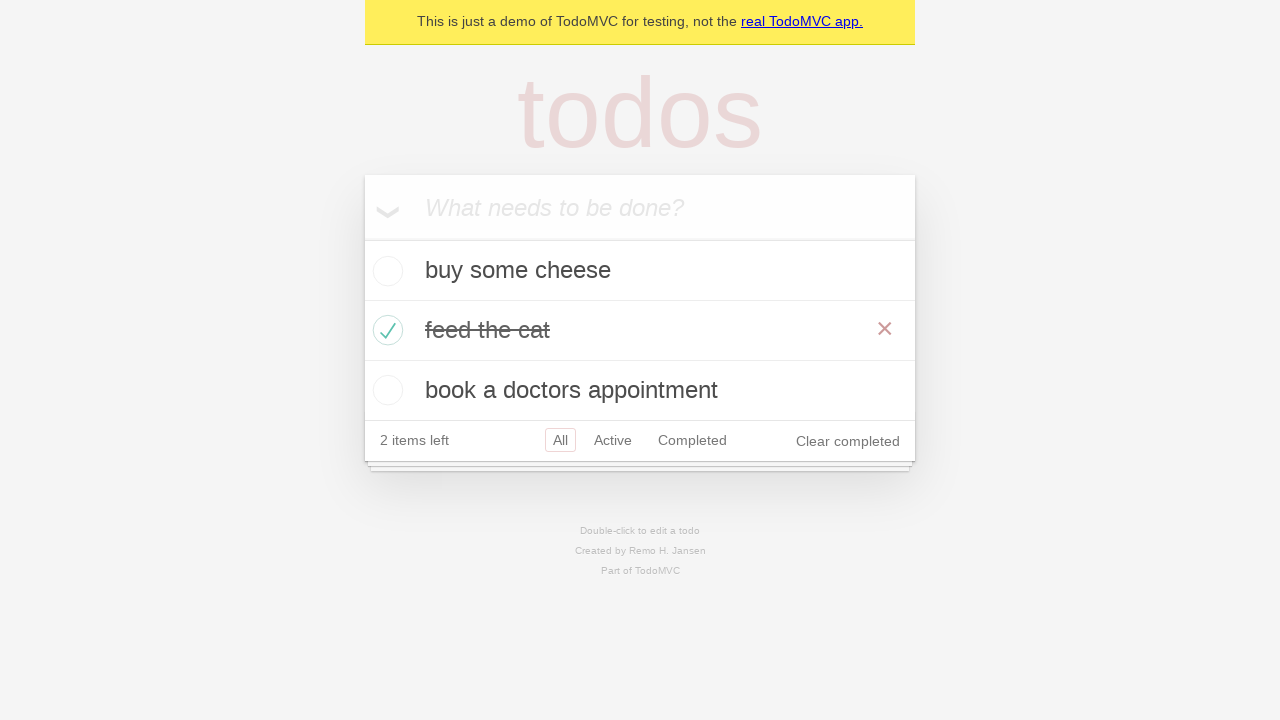

Clicked Active filter to display only active items at (613, 440) on internal:role=link[name="Active"i]
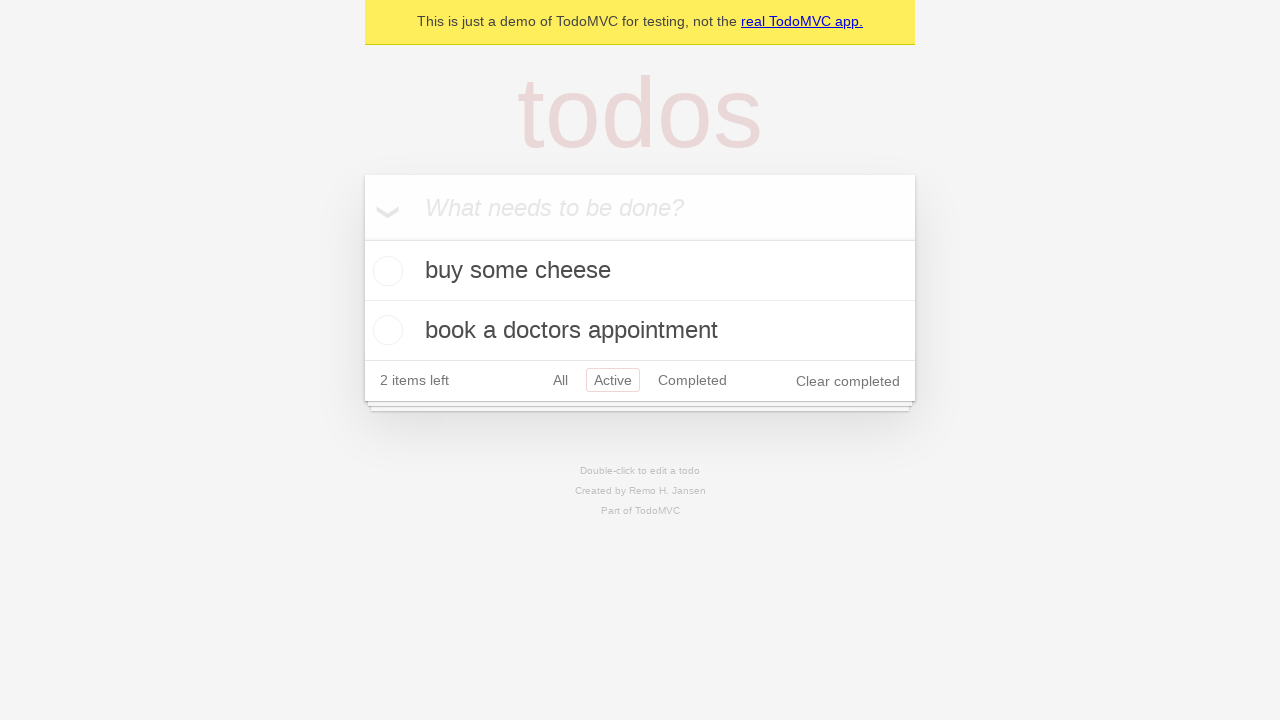

Clicked Completed filter to display only completed items at (692, 380) on internal:role=link[name="Completed"i]
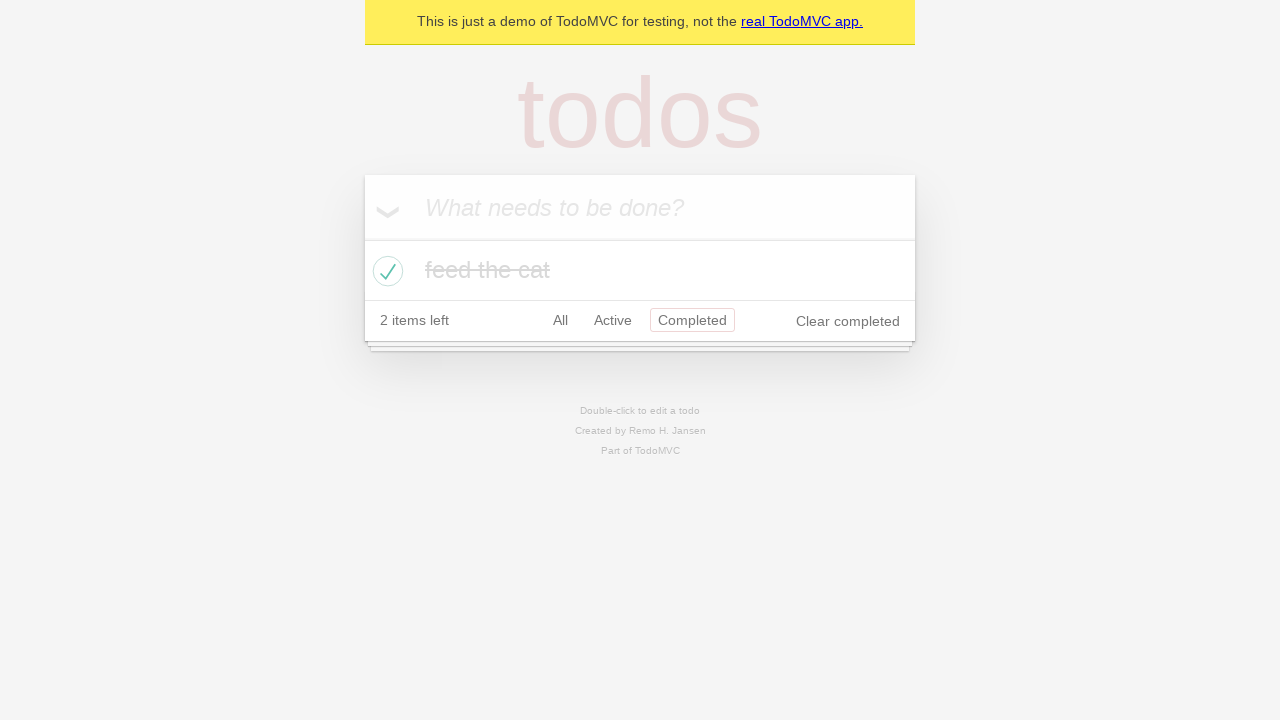

Clicked All filter to display all items at (560, 320) on internal:role=link[name="All"i]
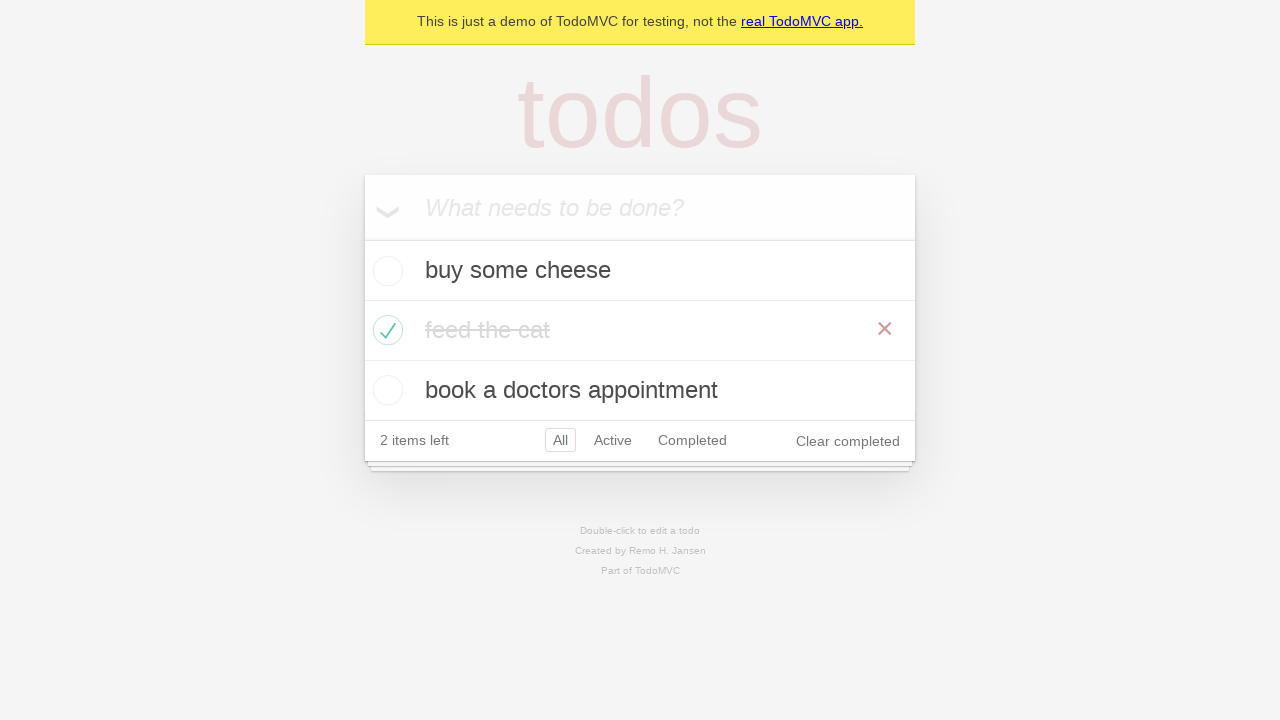

Verified that all todo items are displayed
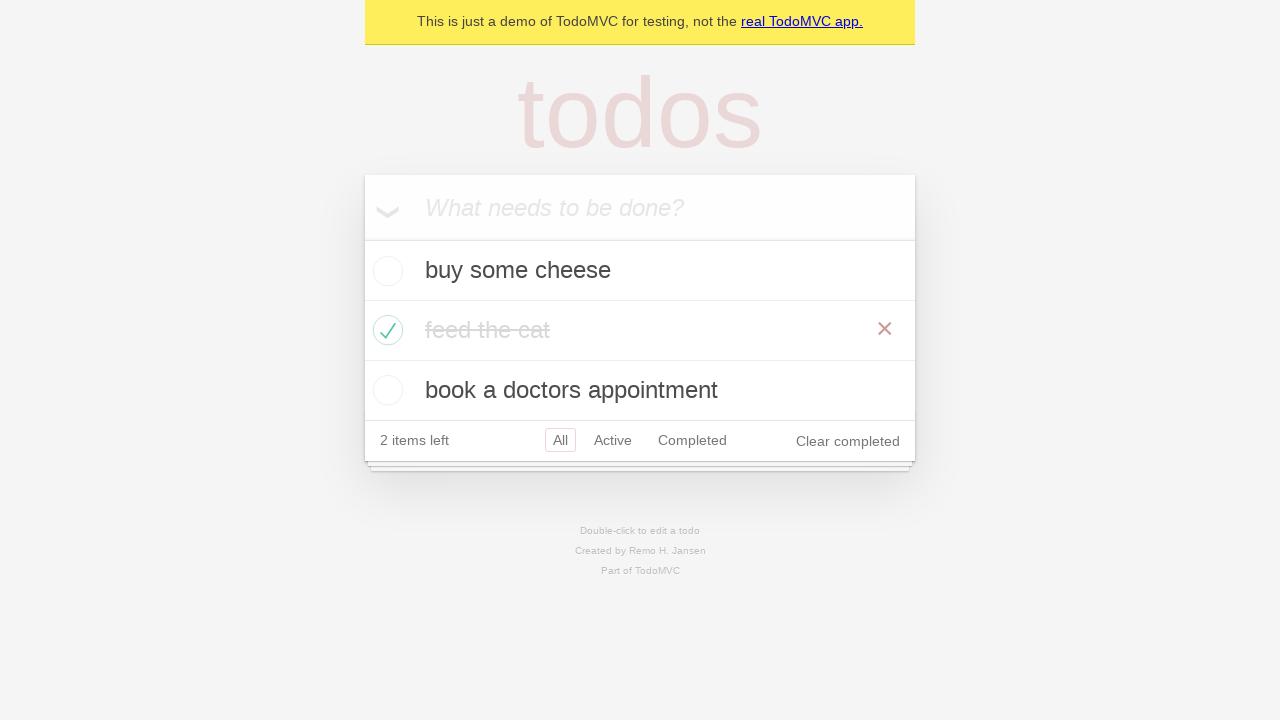

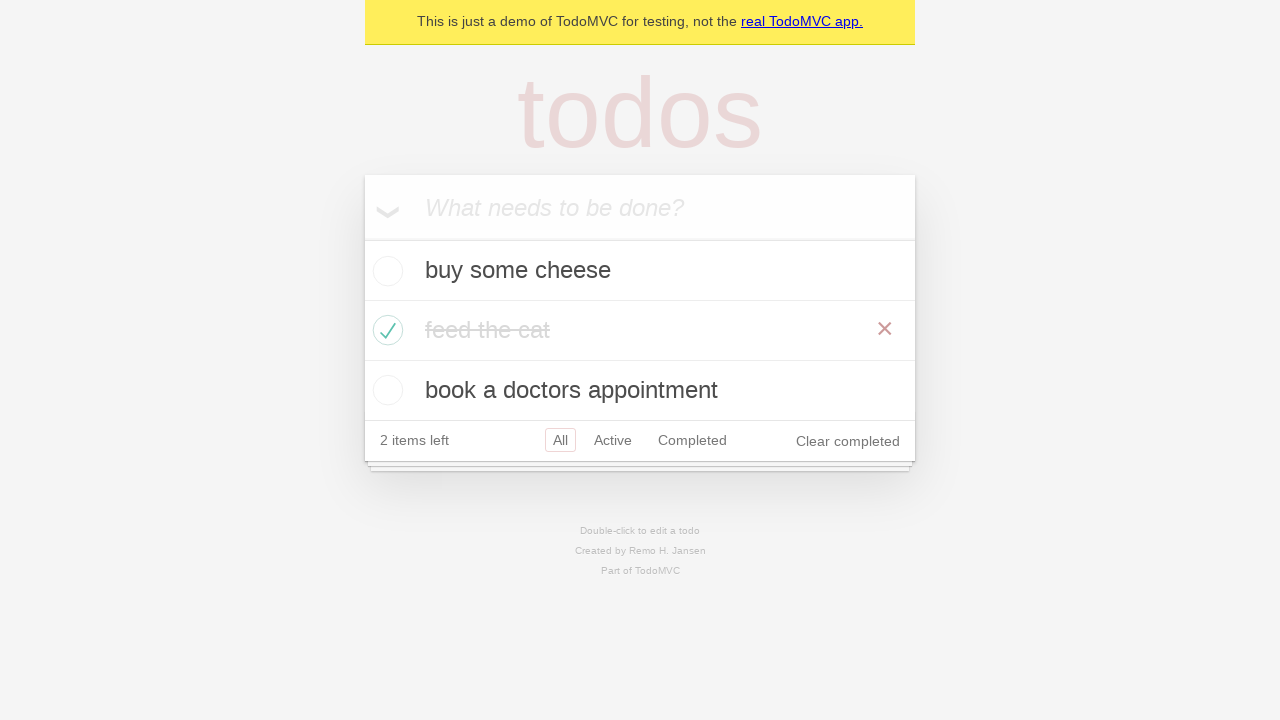